Tests the YouTube social media link on the login page by clicking it and verifying a new tab opens to the YouTube channel

Starting URL: https://opensource-demo.orangehrmlive.com/web/index.php/auth/login

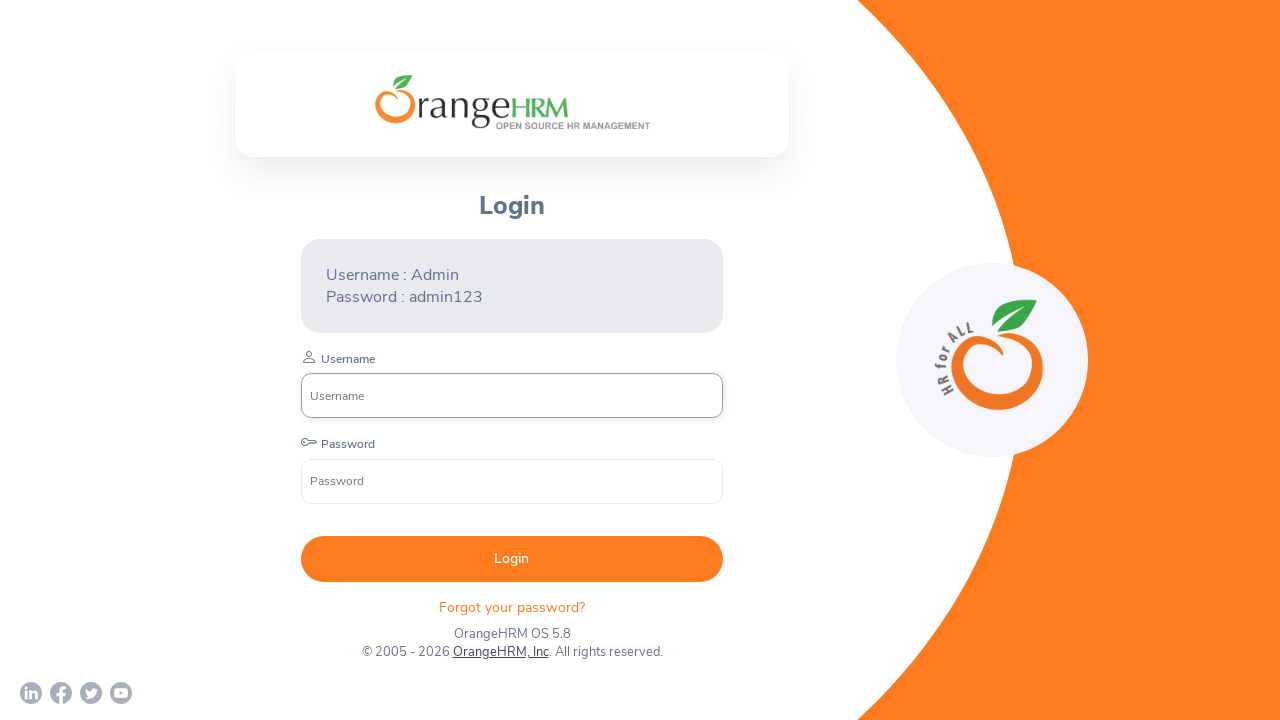

Clicked YouTube social media link on login page at (121, 693) on a[href='https://www.youtube.com/c/OrangeHRMInc']
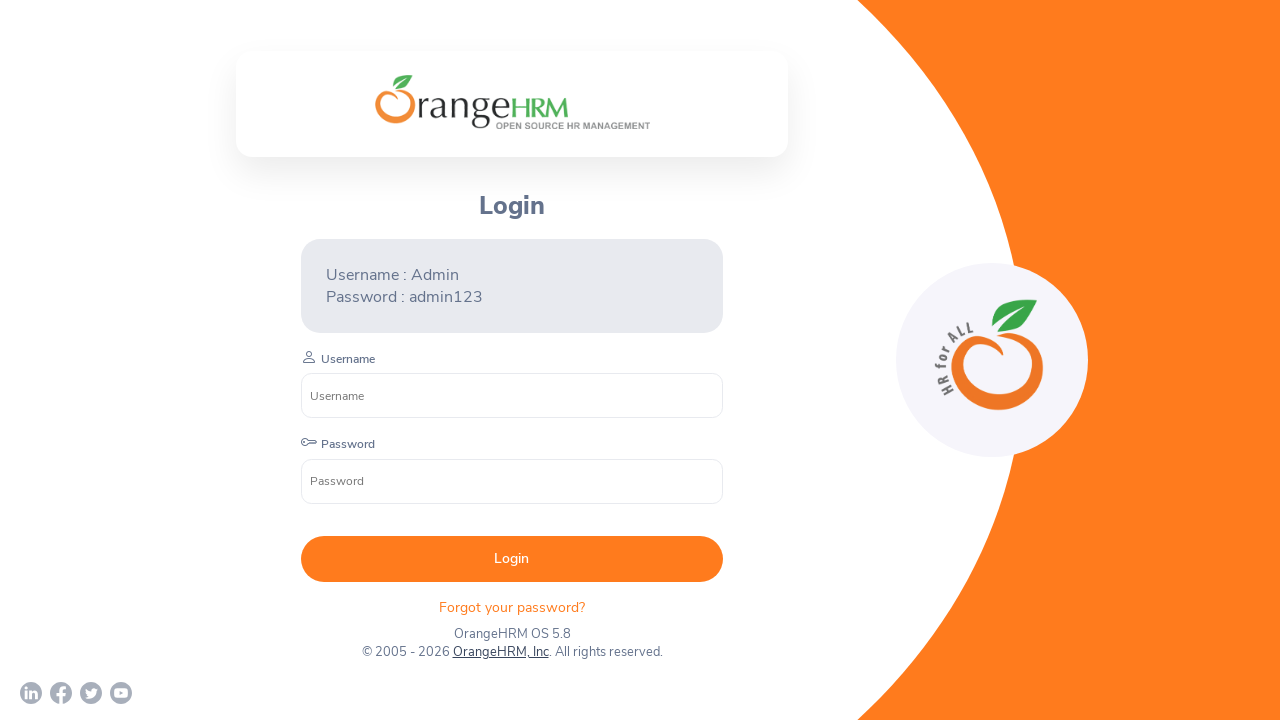

Captured new tab that opened from YouTube link click
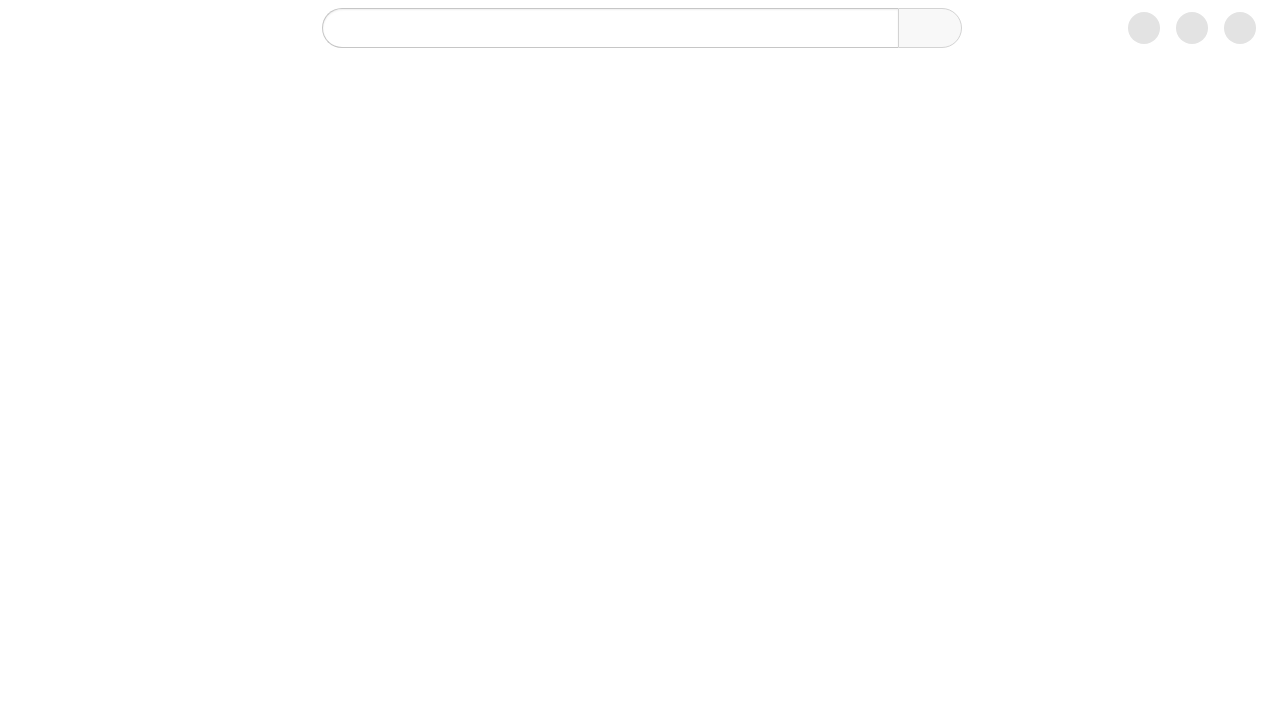

YouTube page finished loading
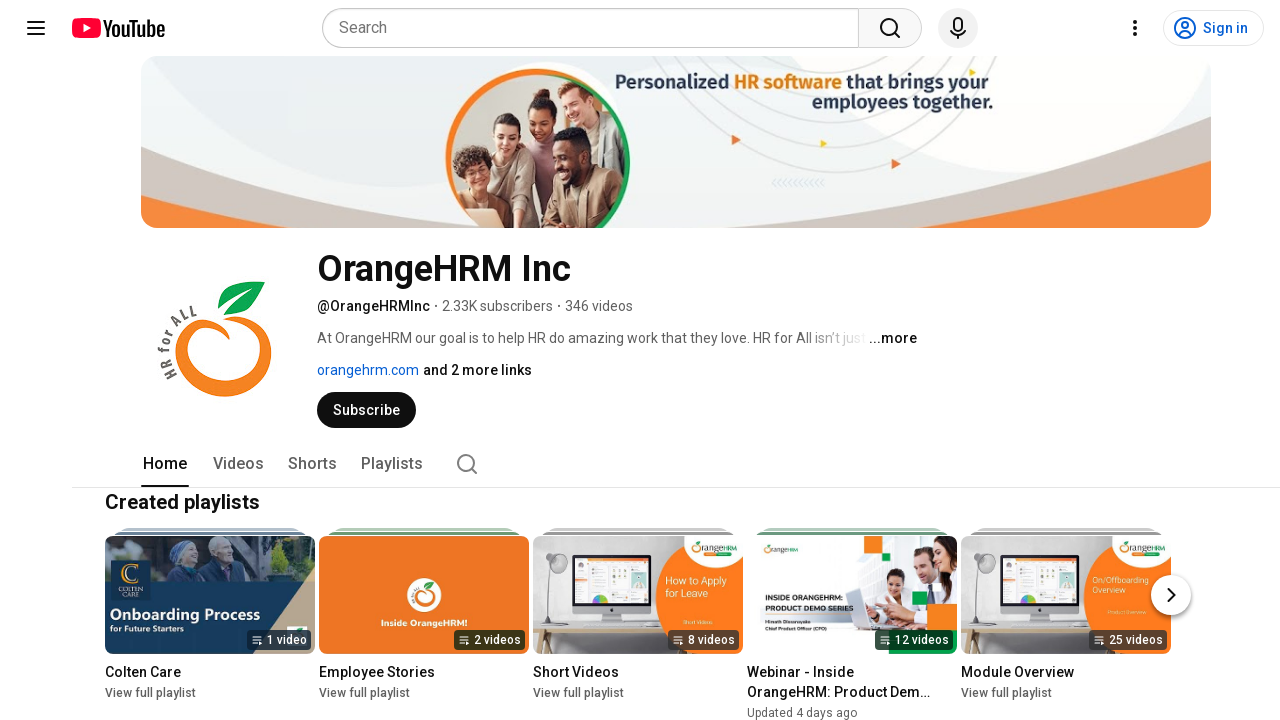

Verified new tab URL contains 'youtube.com'
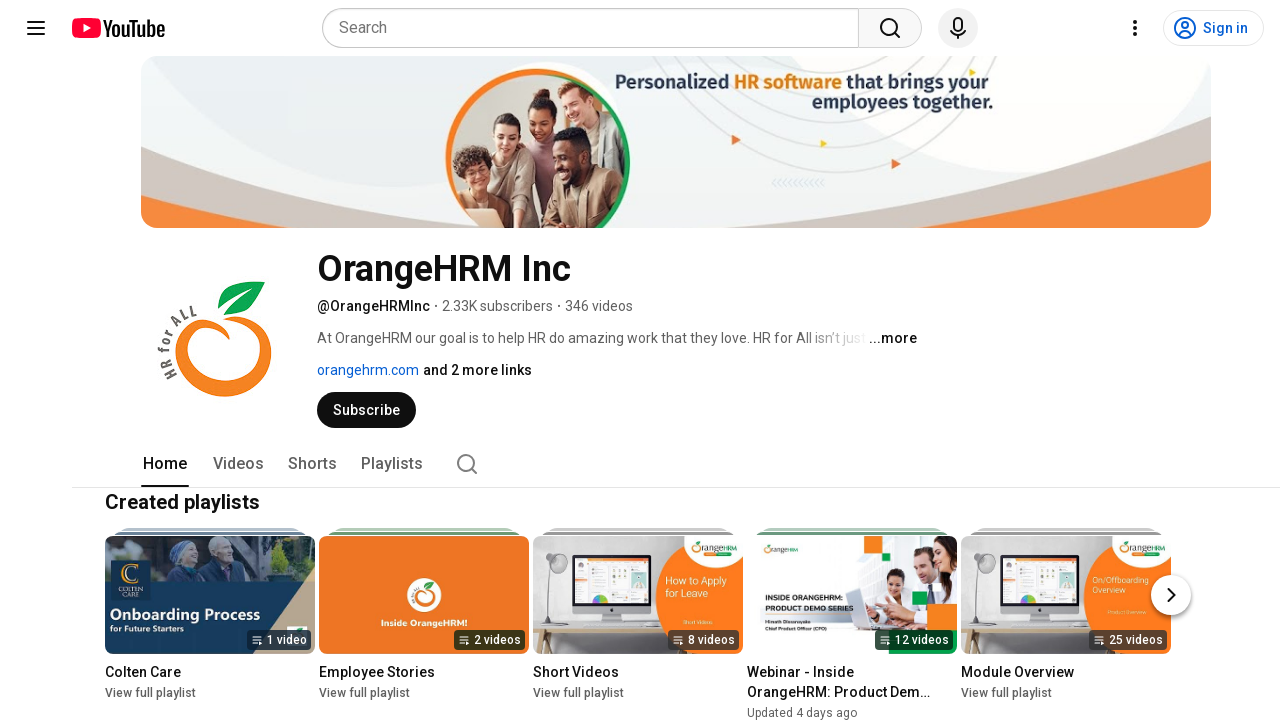

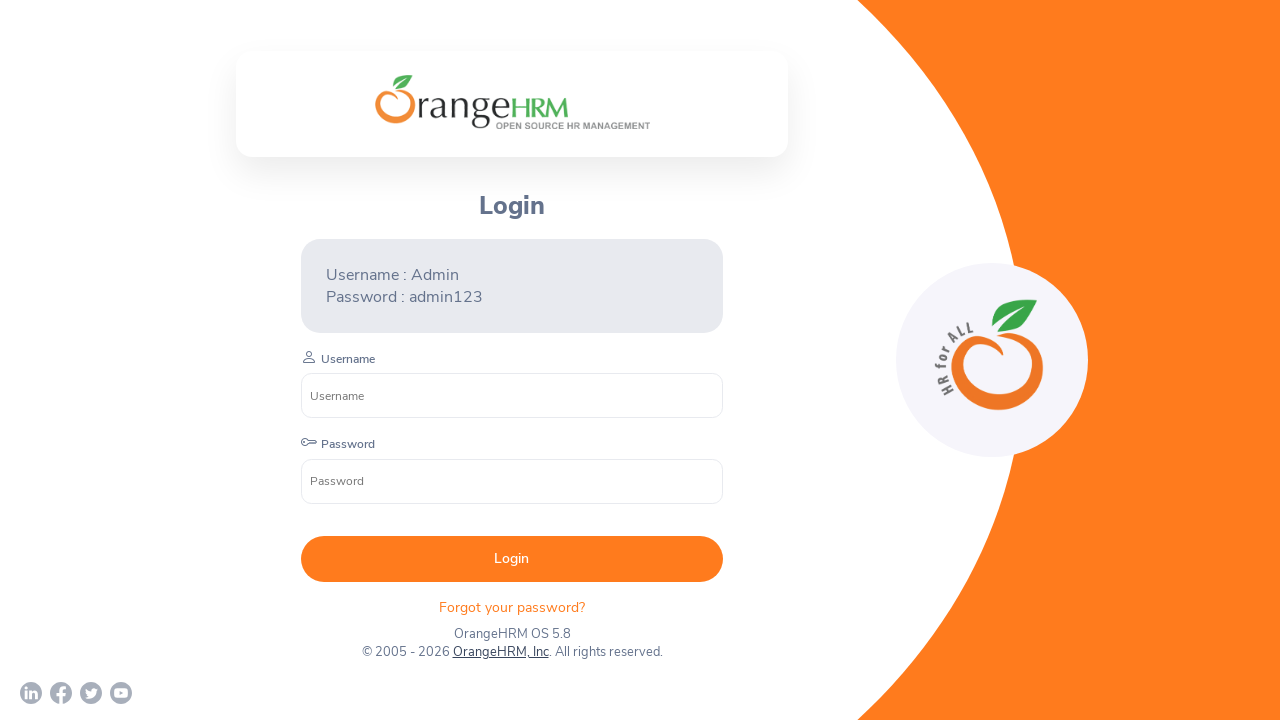